Tests marking individual todo items as complete using checkboxes

Starting URL: https://demo.playwright.dev/todomvc

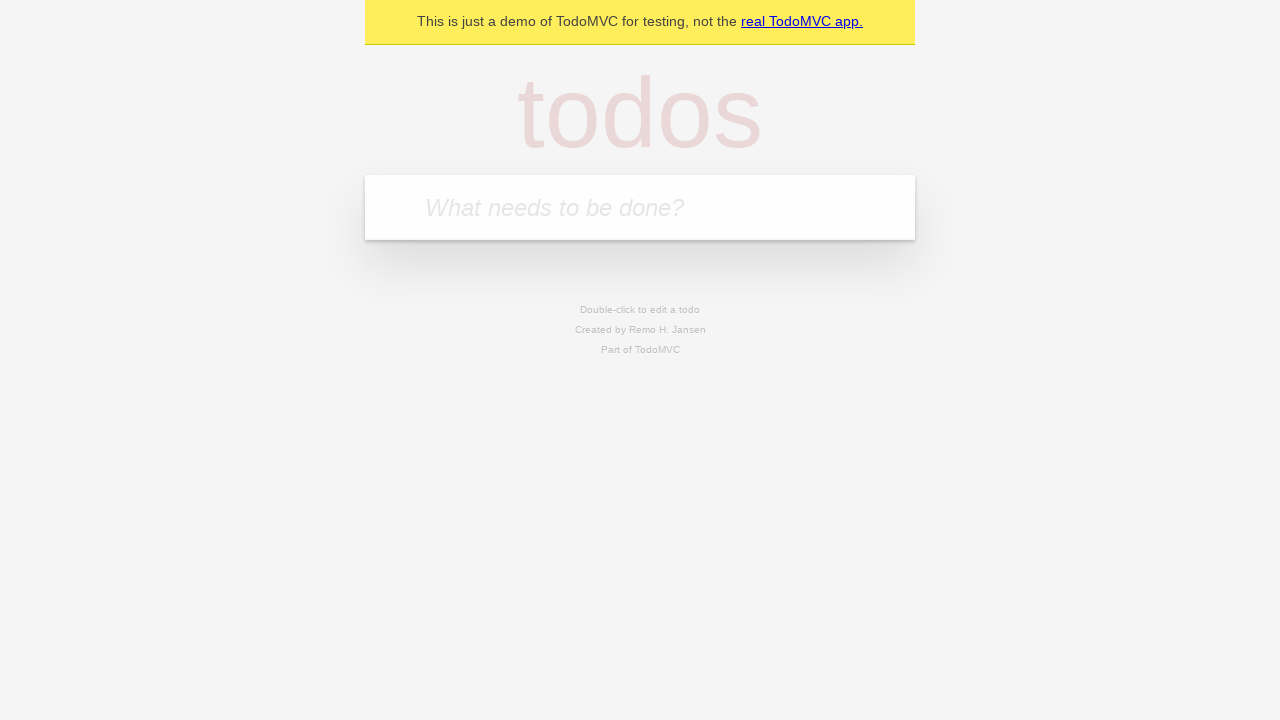

Filled todo input with 'buy some cheese' on internal:attr=[placeholder="What needs to be done?"i]
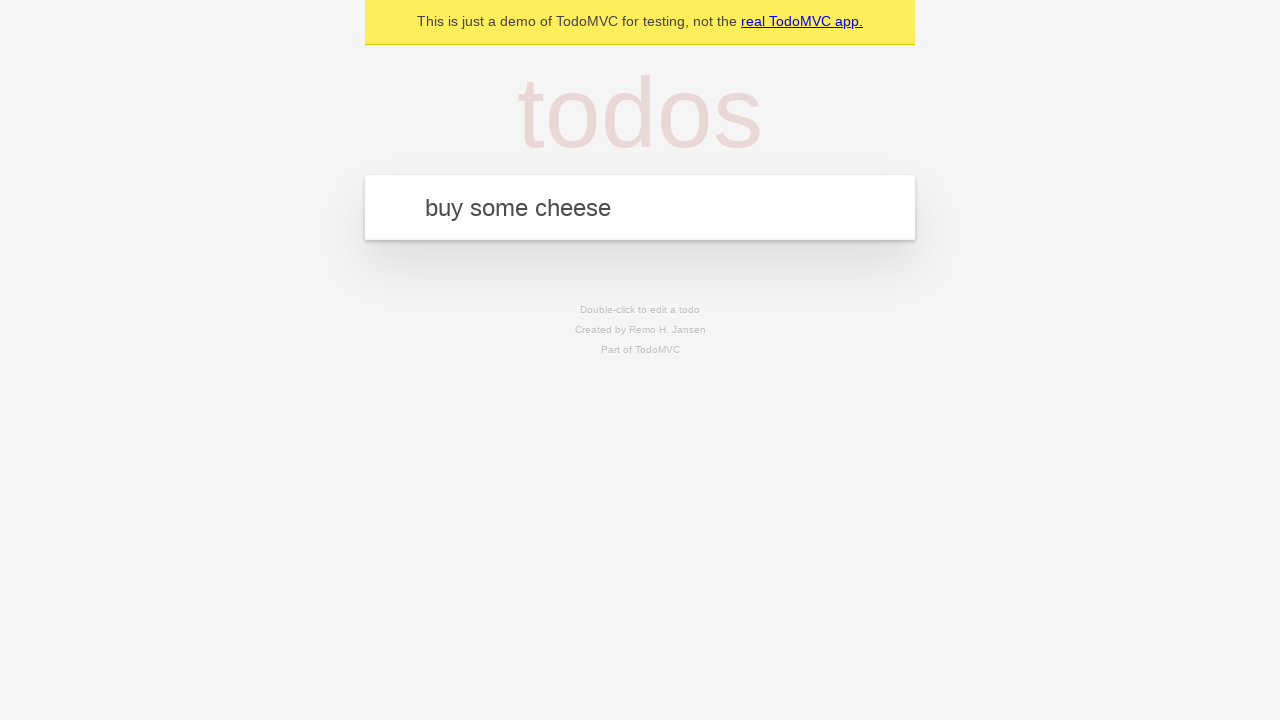

Pressed Enter to create first todo item on internal:attr=[placeholder="What needs to be done?"i]
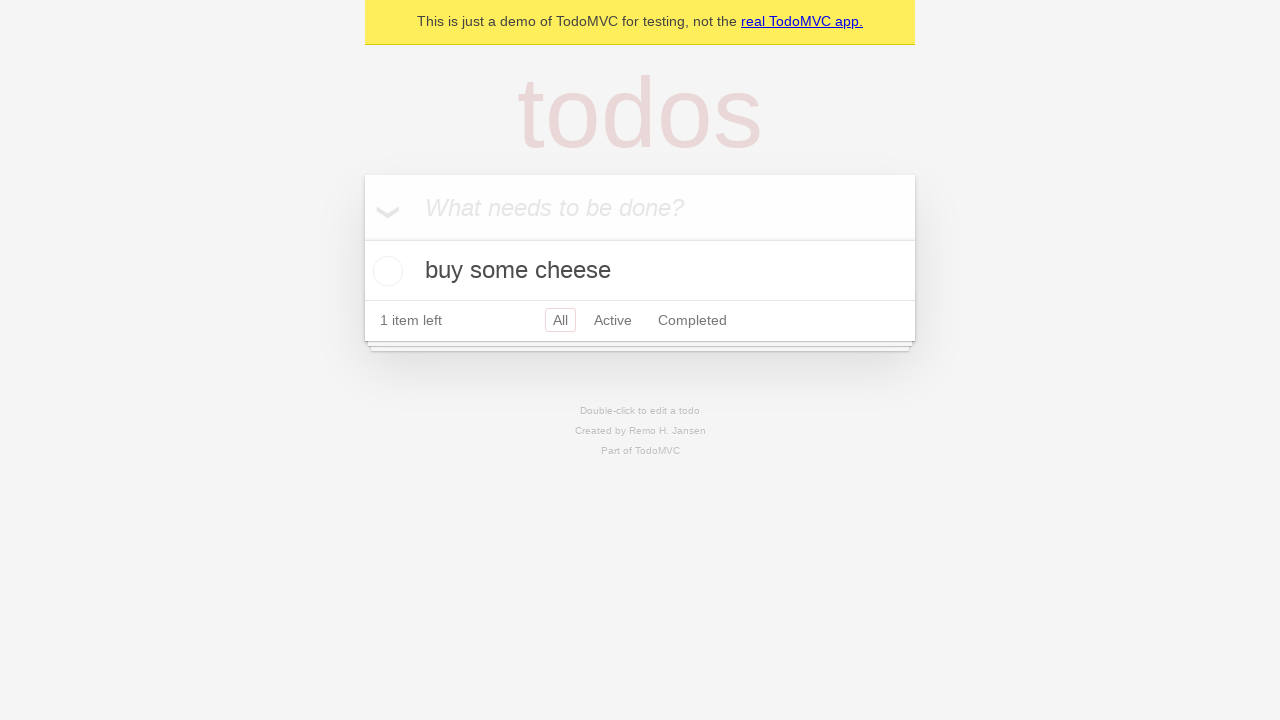

Filled todo input with 'feed the cat' on internal:attr=[placeholder="What needs to be done?"i]
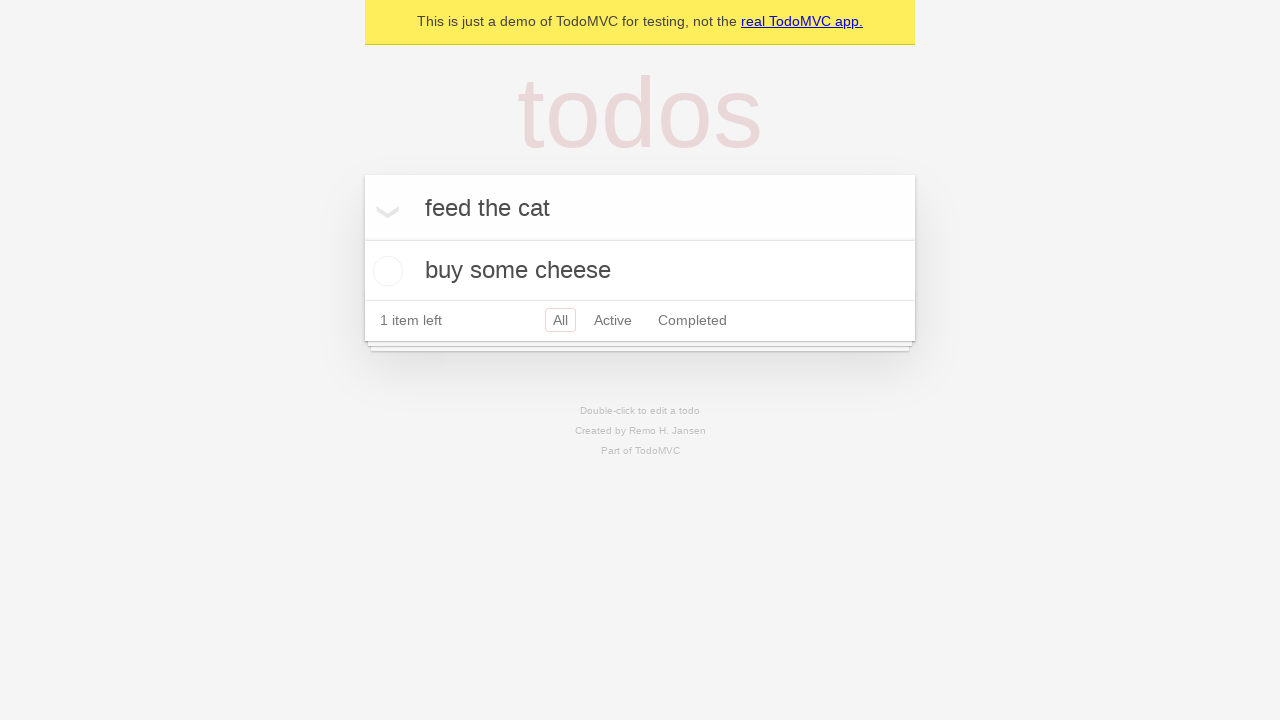

Pressed Enter to create second todo item on internal:attr=[placeholder="What needs to be done?"i]
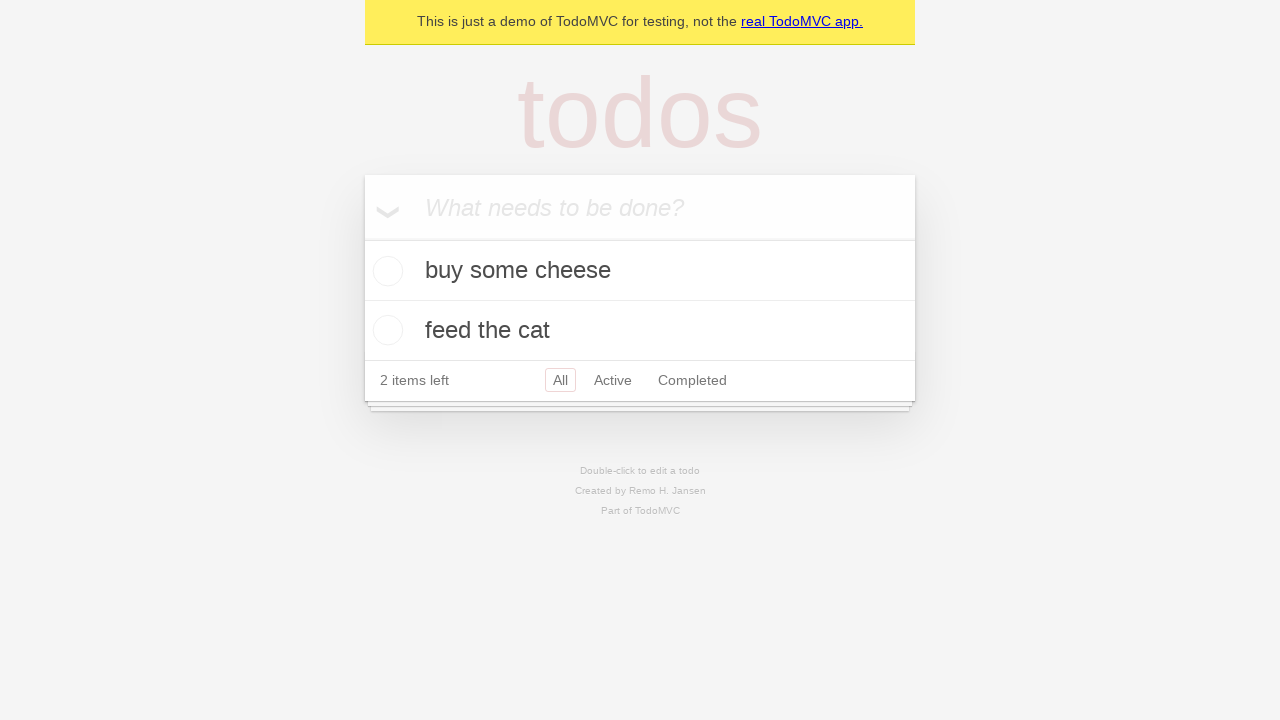

Marked first todo item 'buy some cheese' as complete at (385, 271) on internal:testid=[data-testid="todo-item"s] >> nth=0 >> internal:role=checkbox
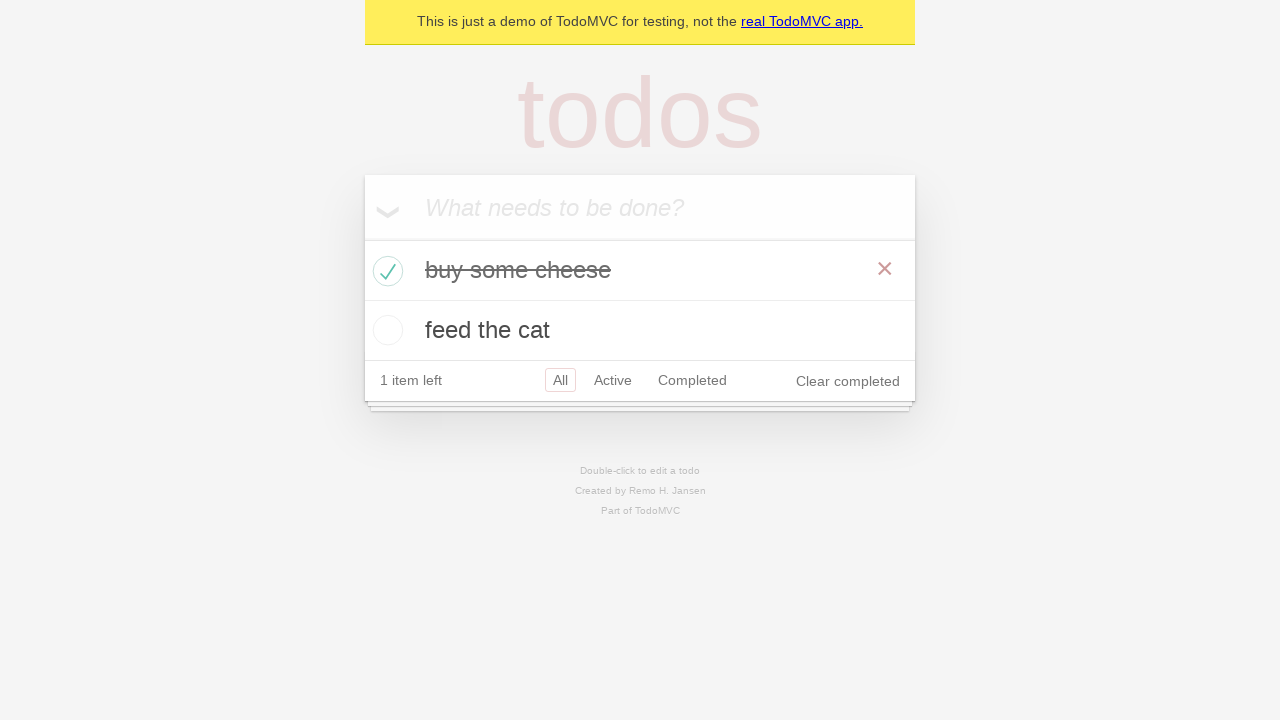

Marked second todo item 'feed the cat' as complete at (385, 330) on internal:testid=[data-testid="todo-item"s] >> nth=1 >> internal:role=checkbox
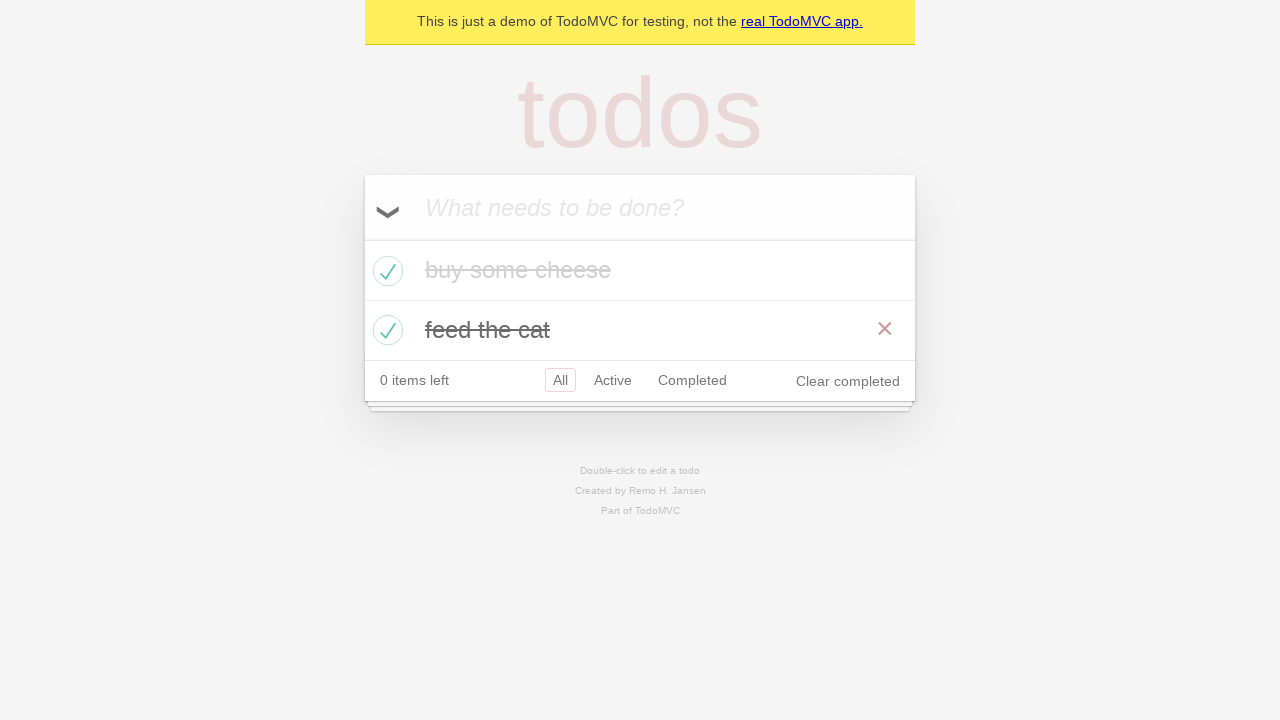

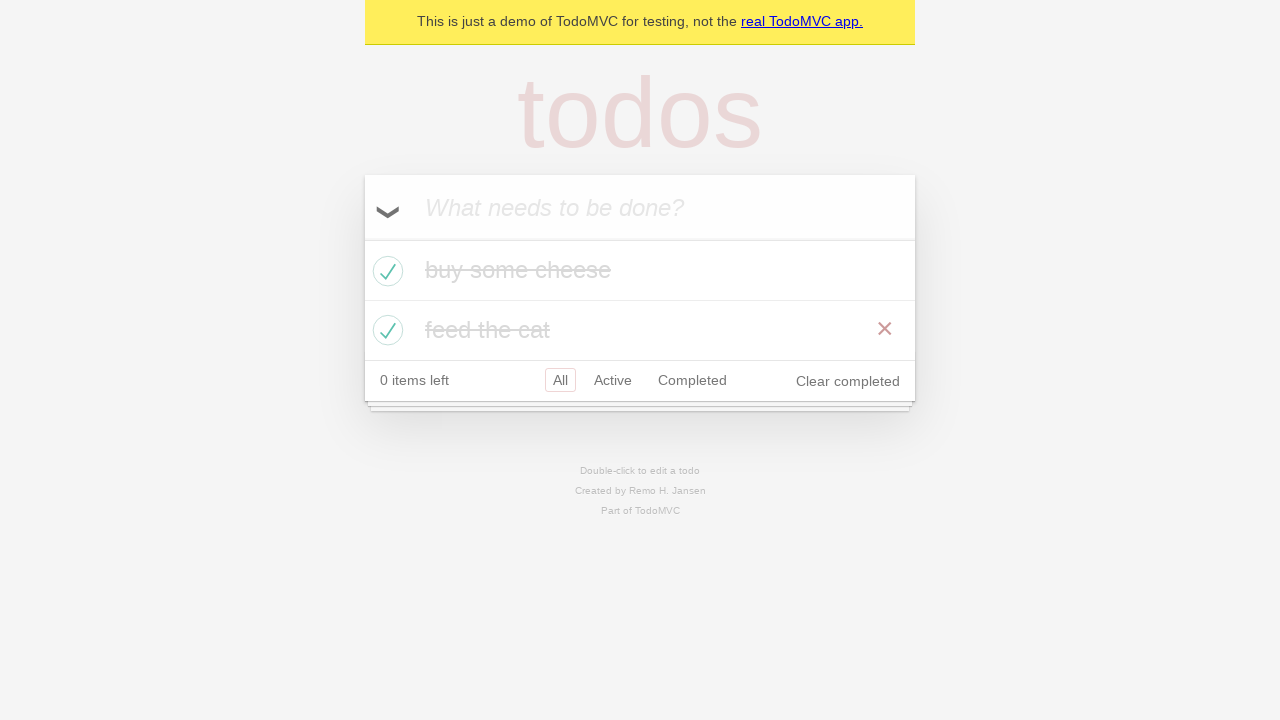